Launches Flipkart website, maximizes the browser window, and verifies the page loads by checking the title and URL are accessible

Starting URL: https://flipkart.com/

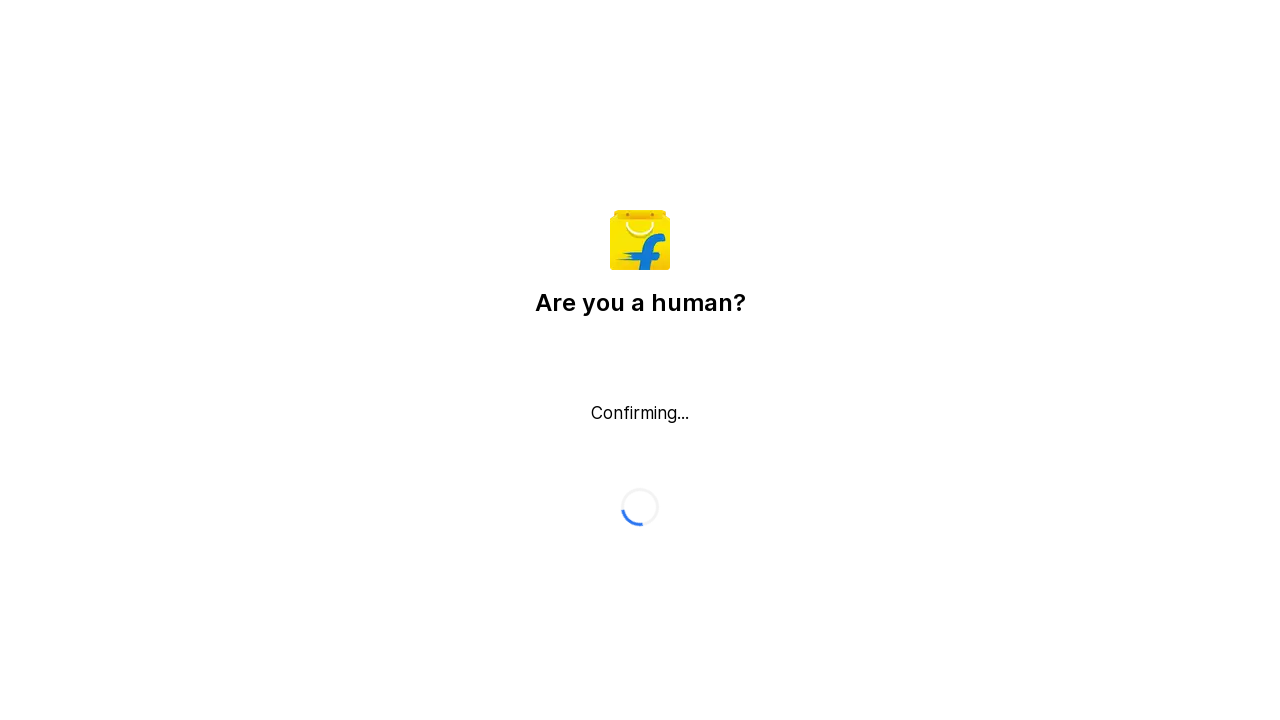

Set viewport size to 1920x1080
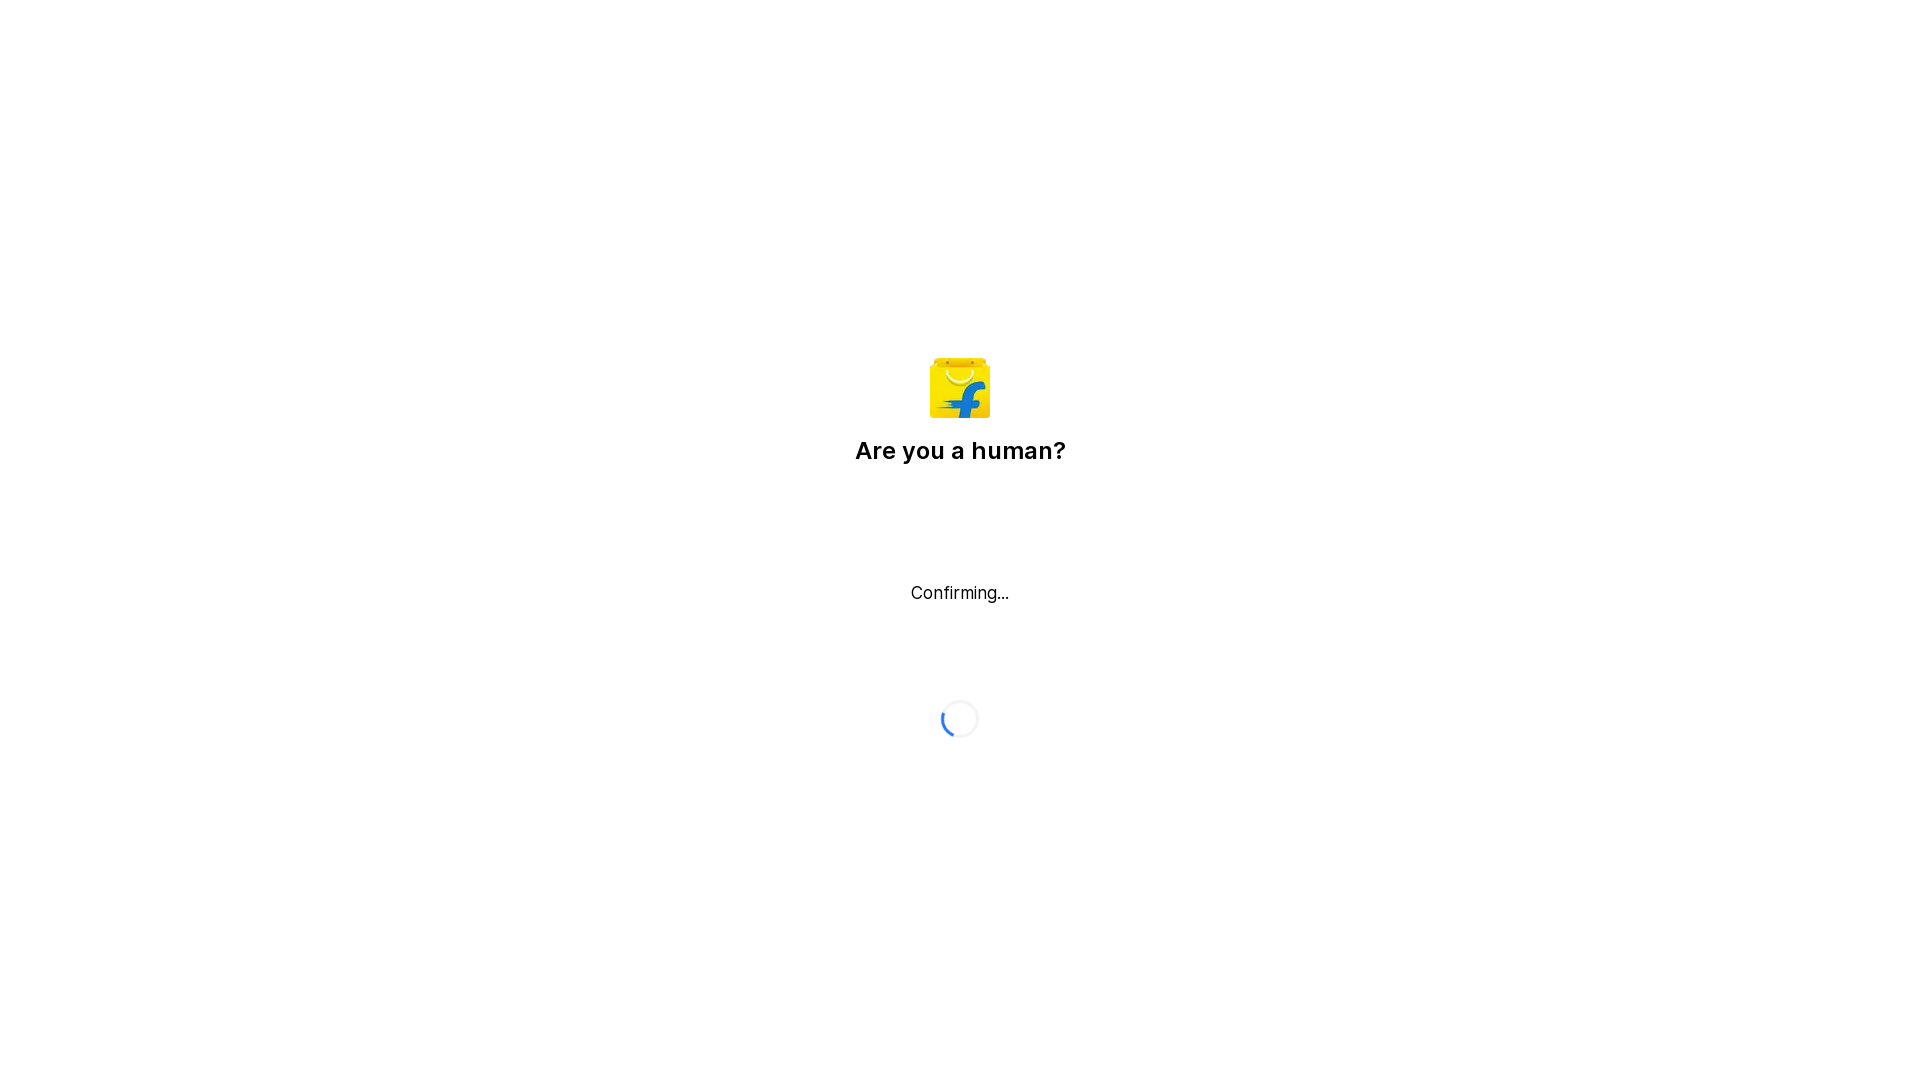

Page loaded with domcontentloaded state
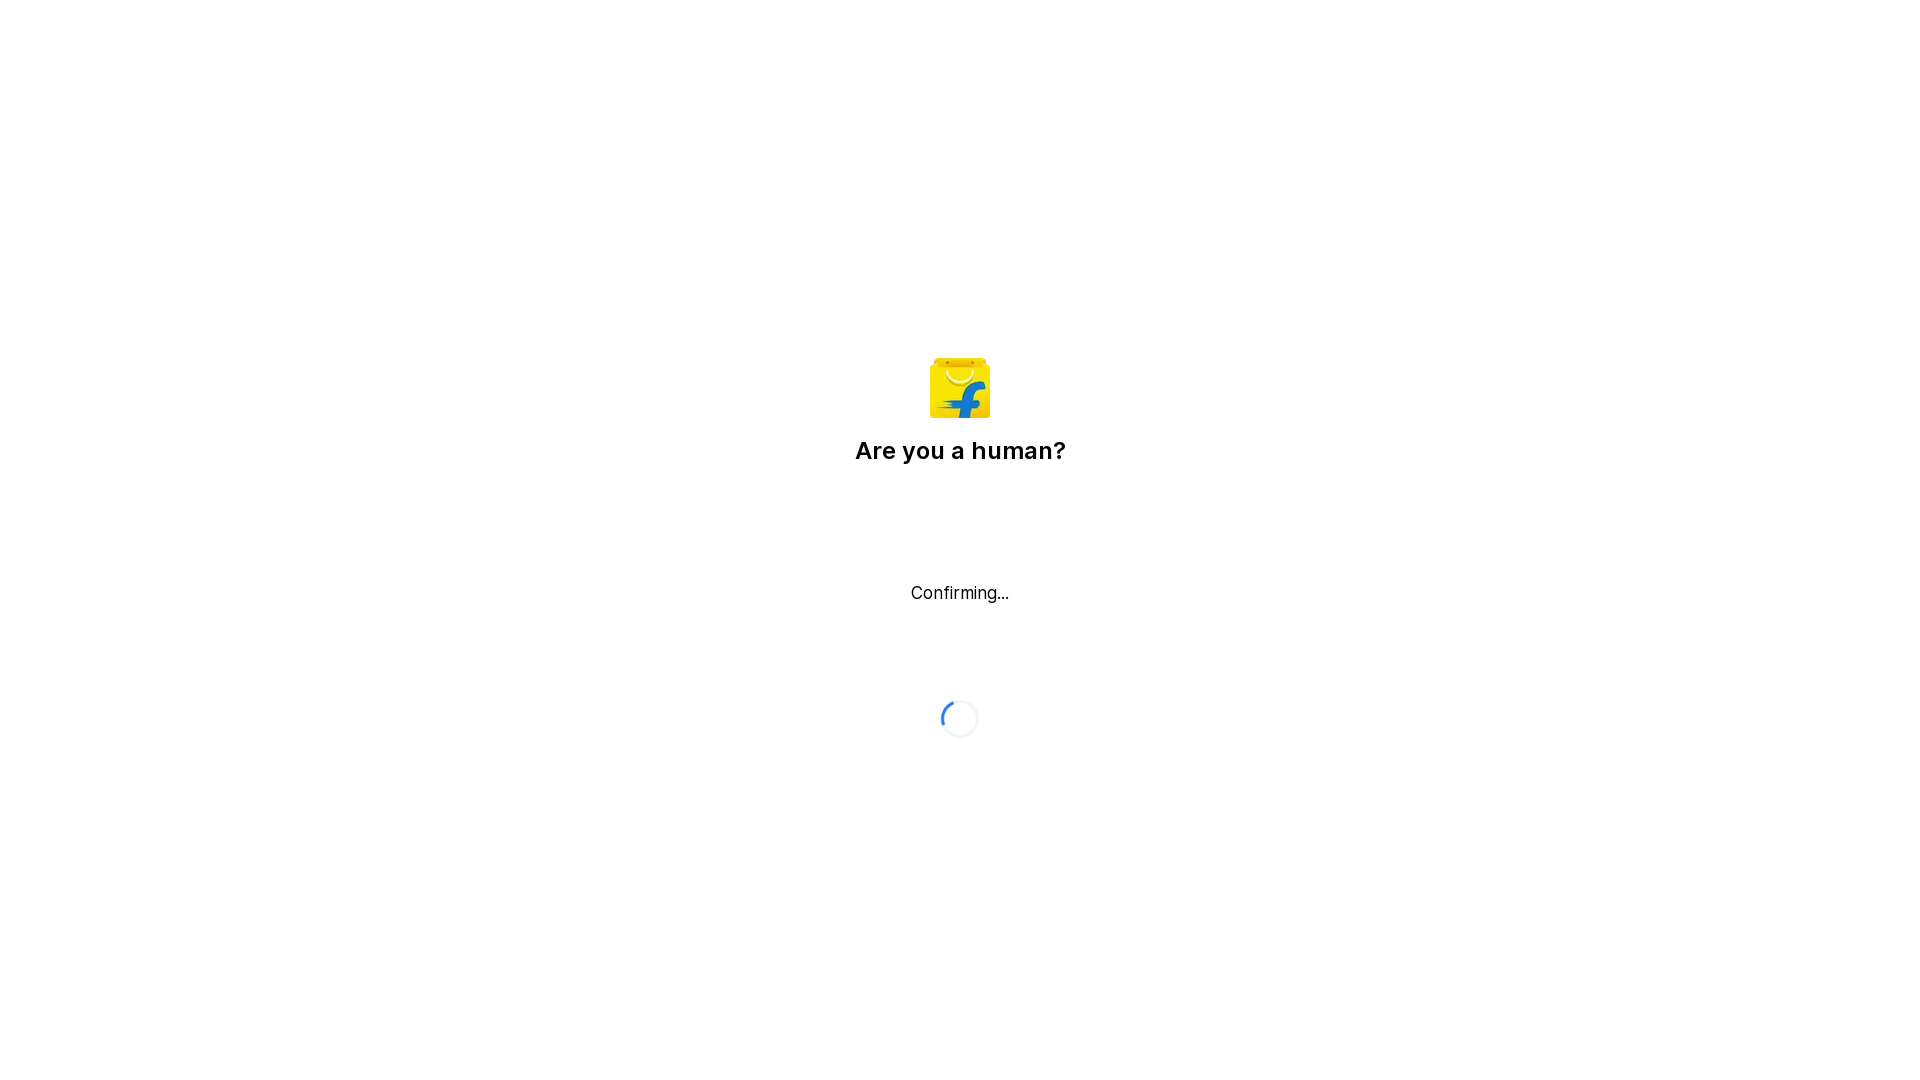

Retrieved page title: Flipkart reCAPTCHA
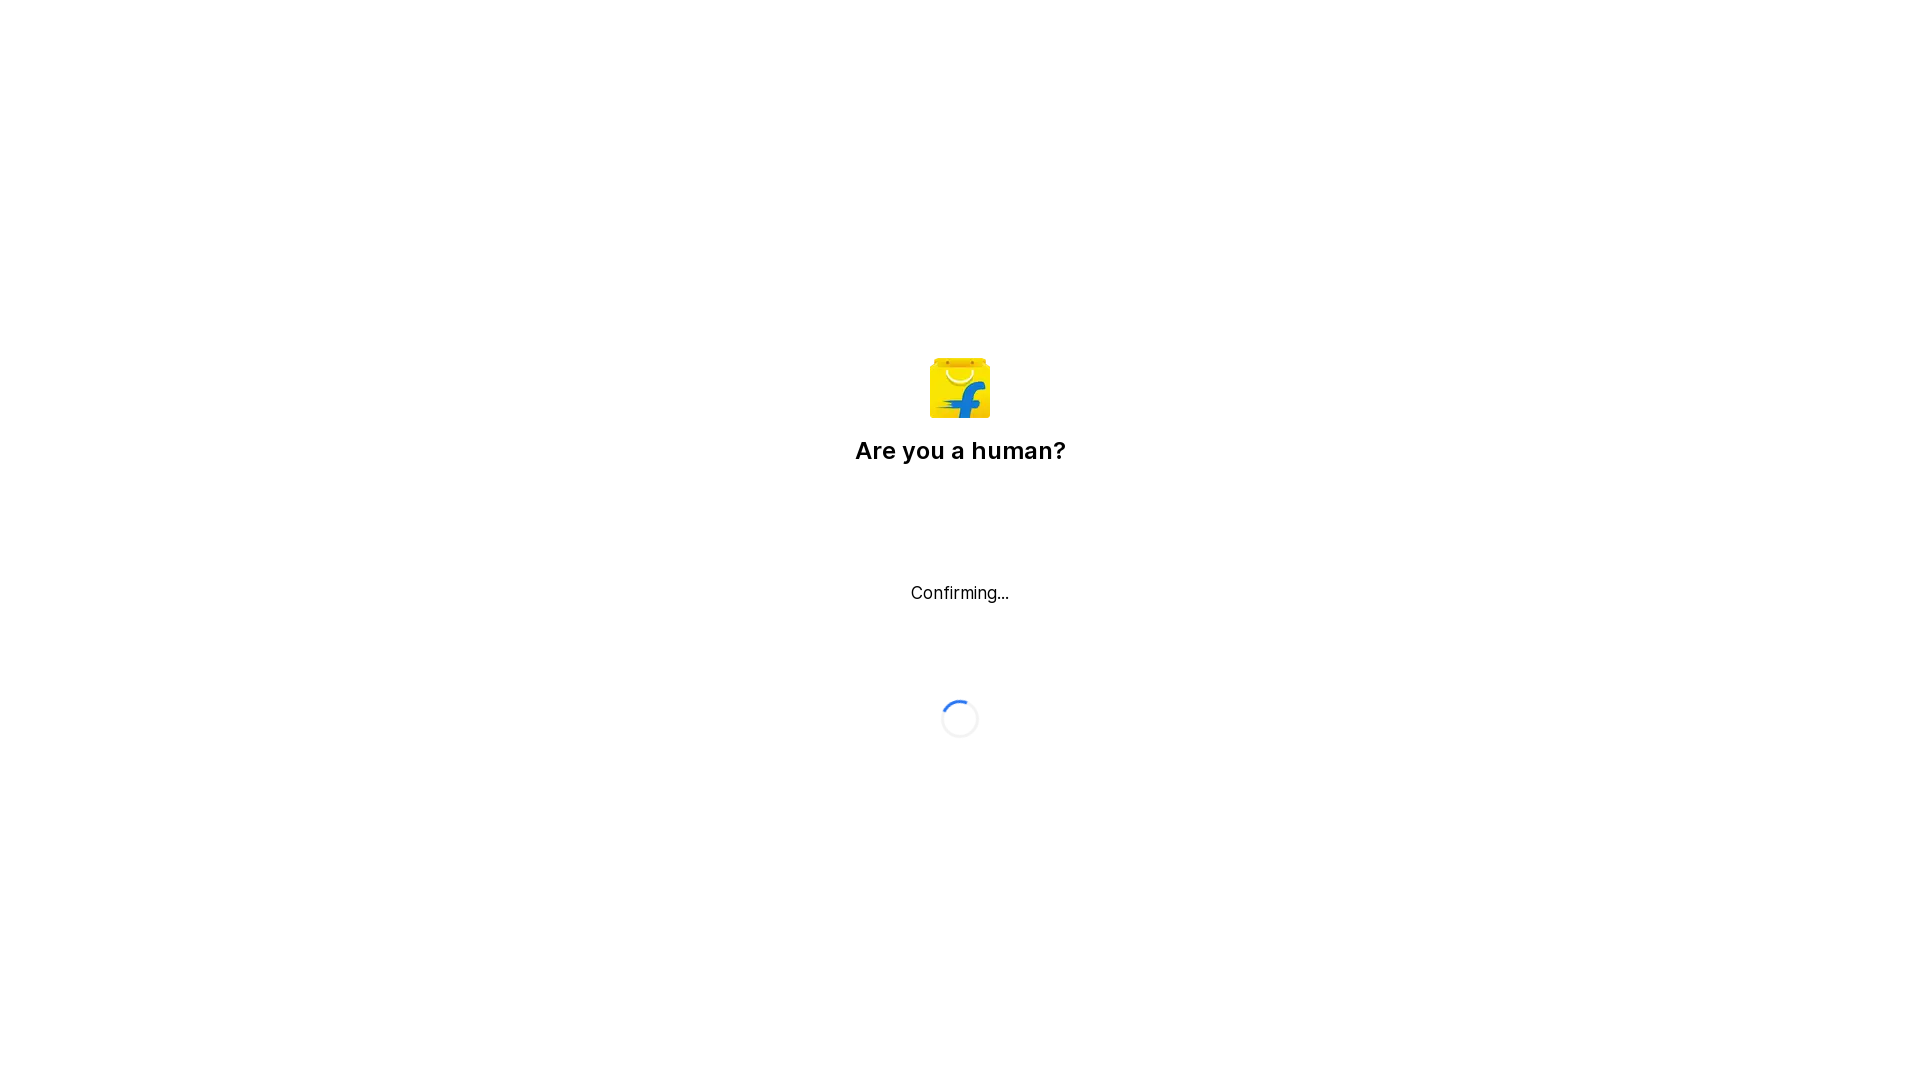

Retrieved current URL: https://flipkart.com/
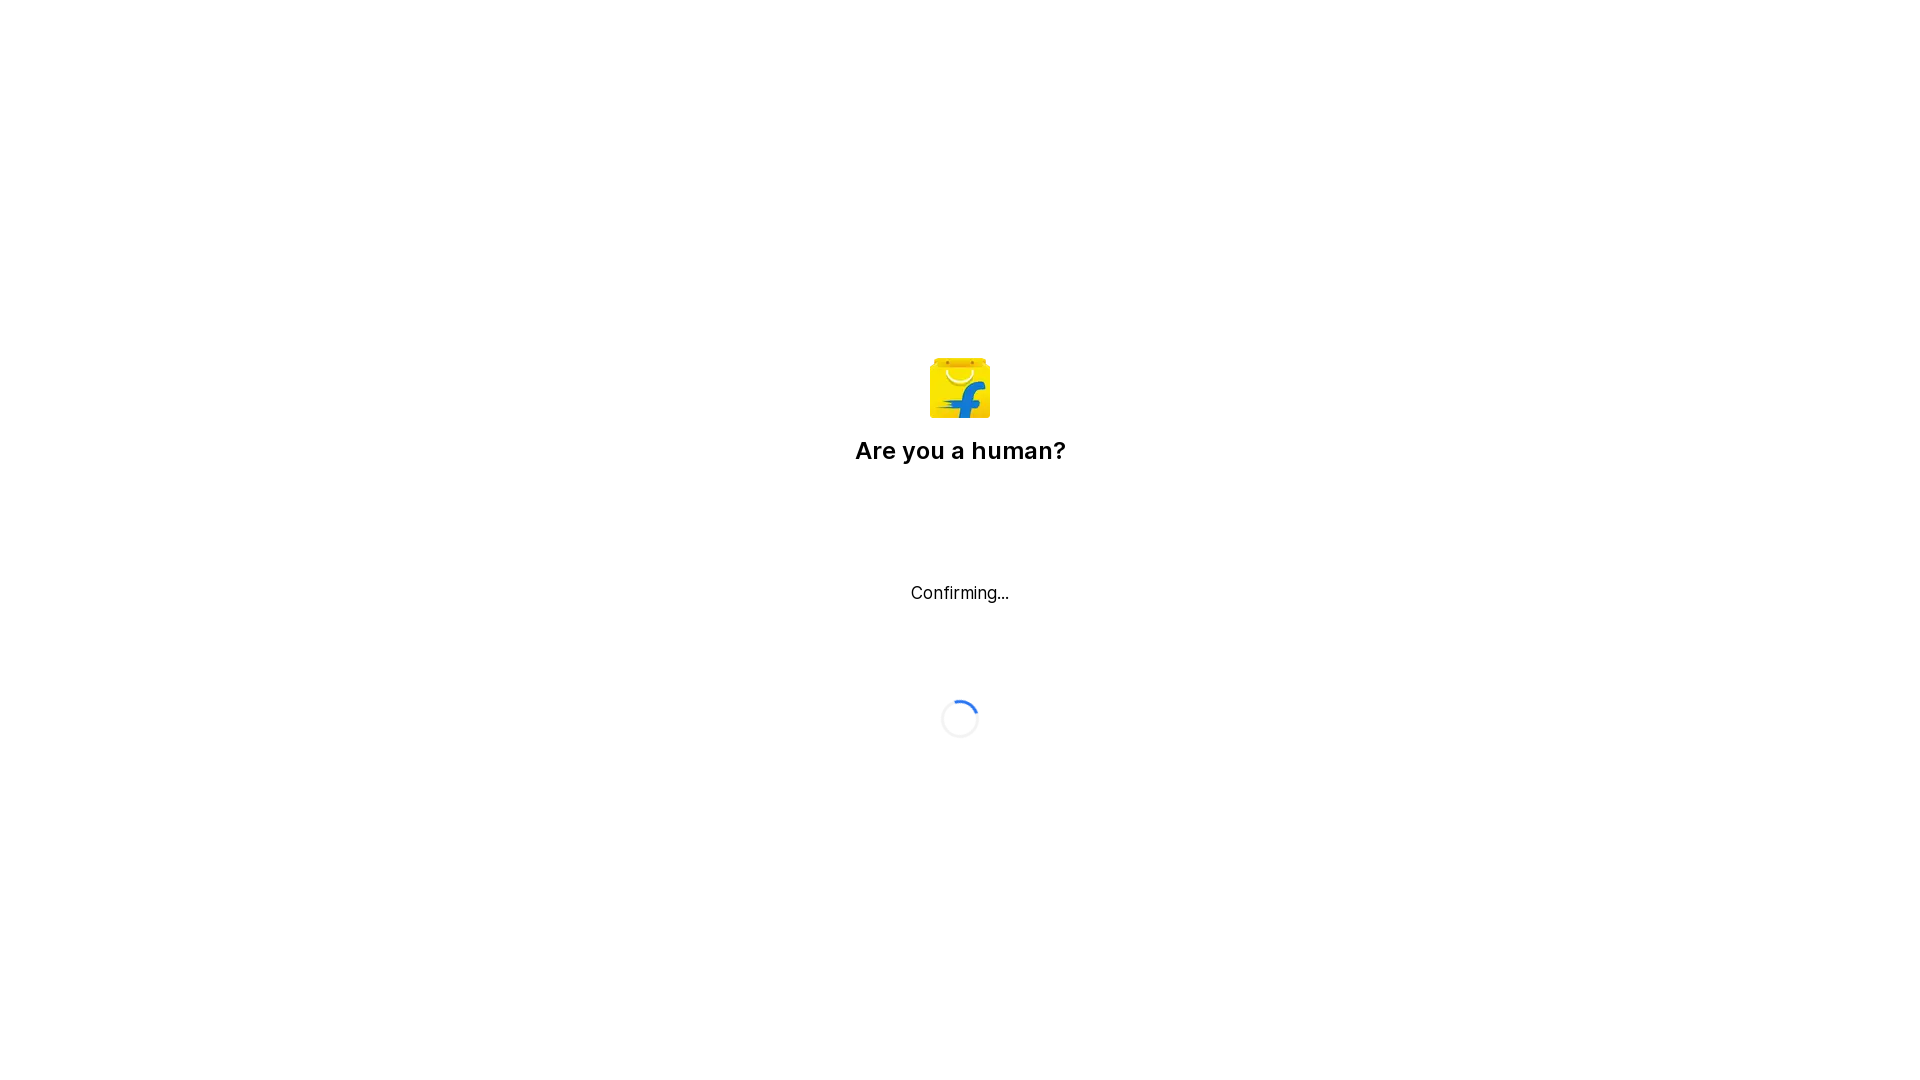

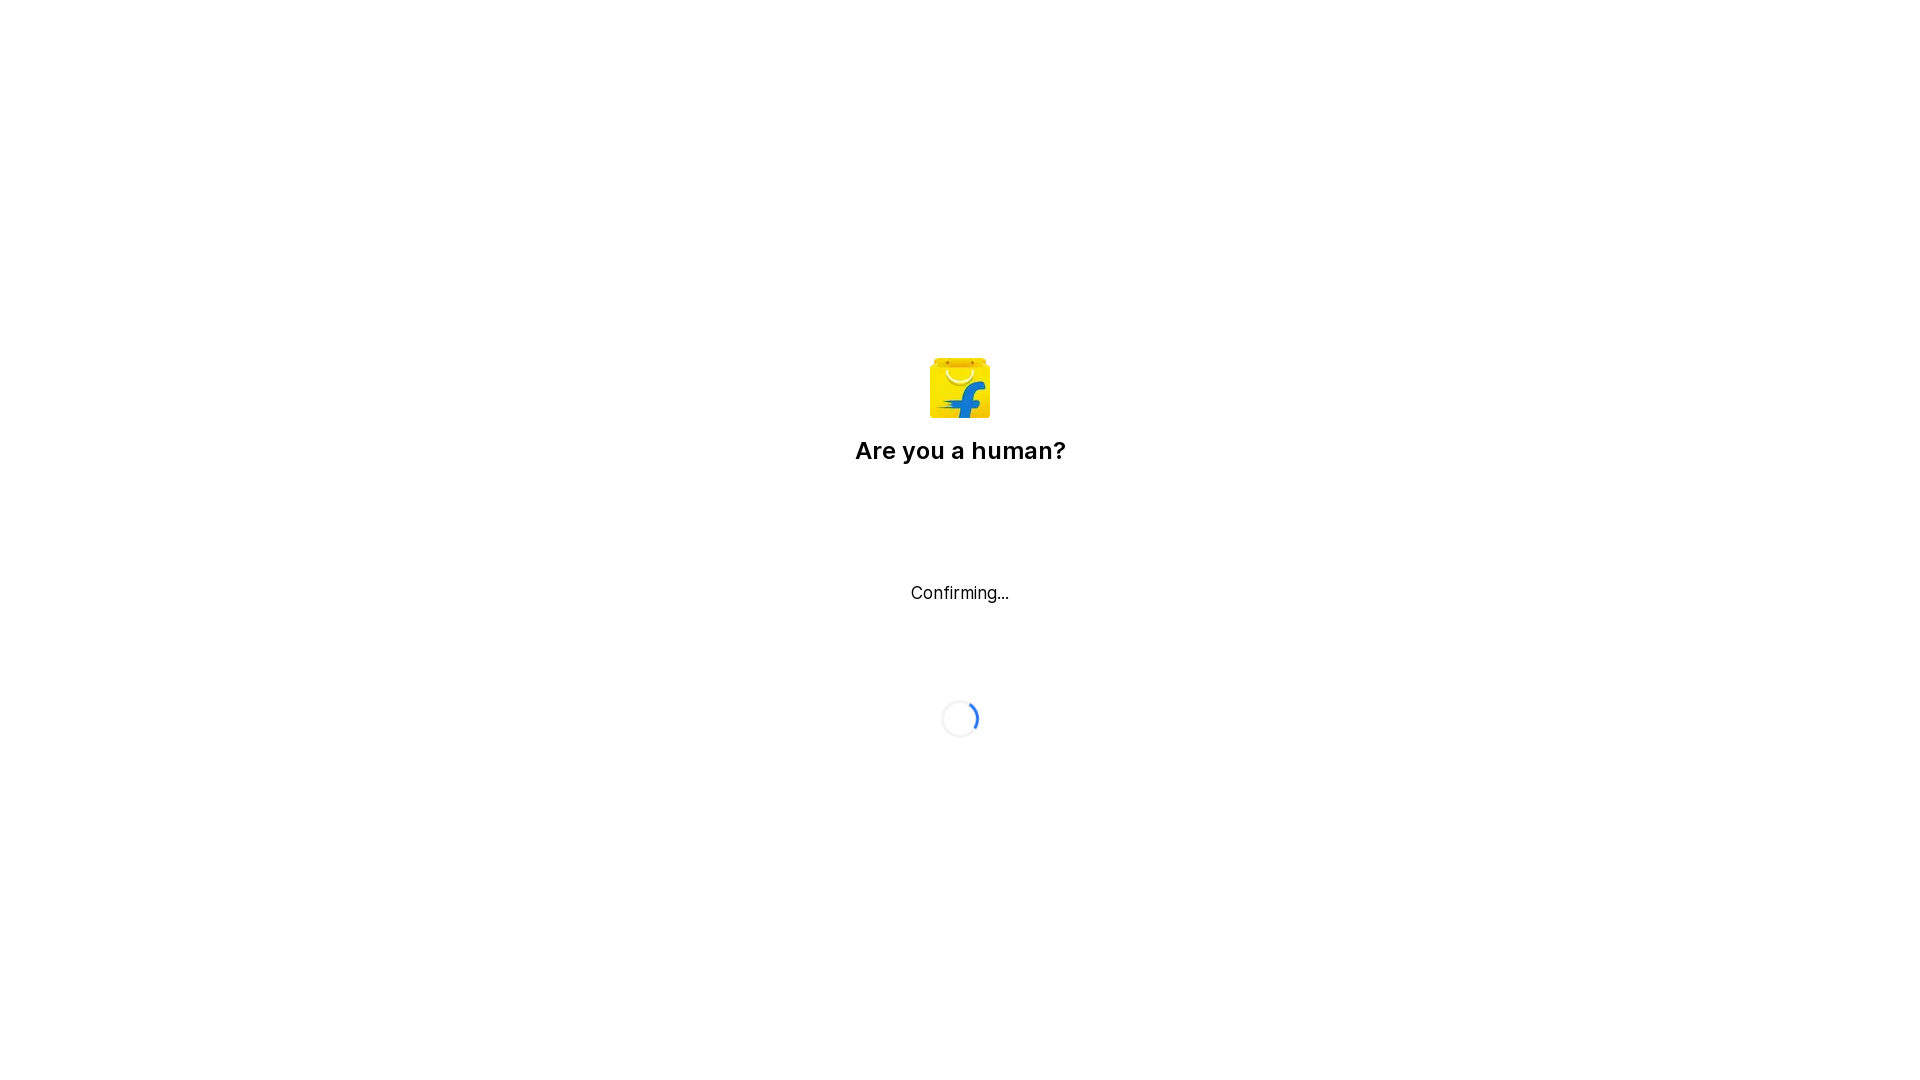